Tests flight search functionality by selecting departure and destination cities from dropdowns and submitting the search form

Starting URL: https://blazedemo.com/

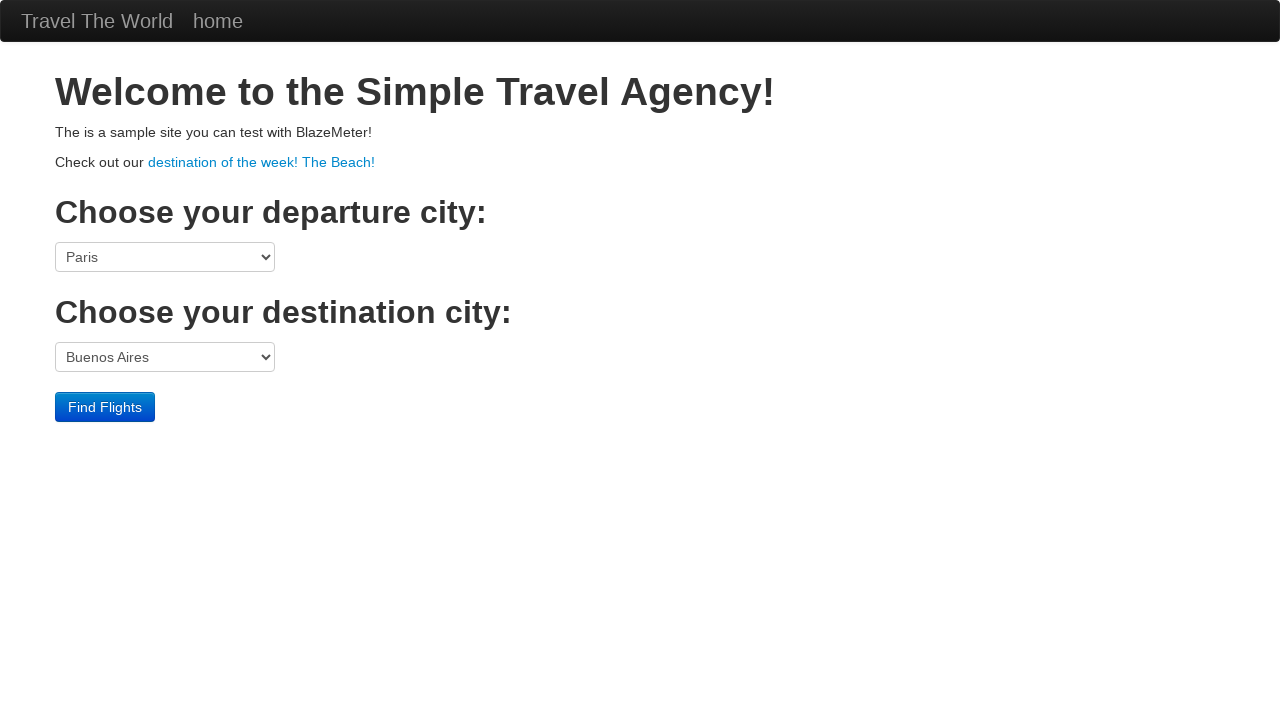

Selected departure city 'Portland' from dropdown (index 5) on select >> nth=0
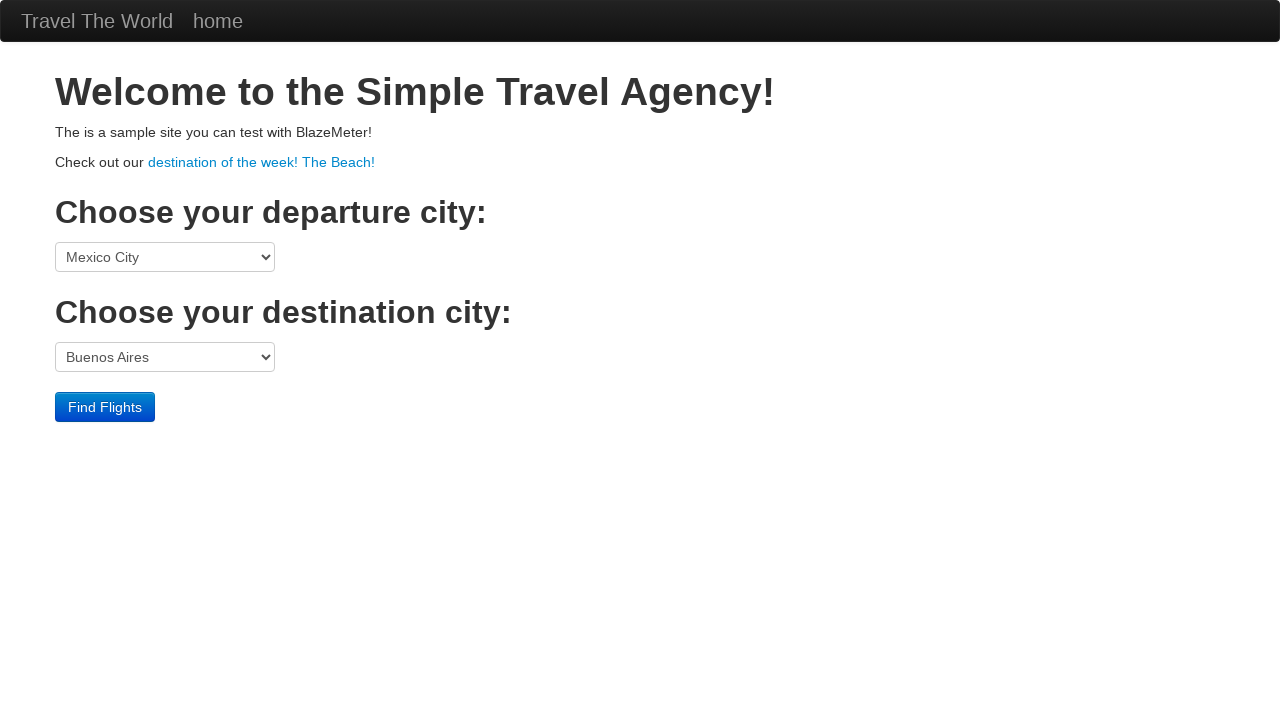

Selected destination city 'New York' from dropdown on select >> nth=1
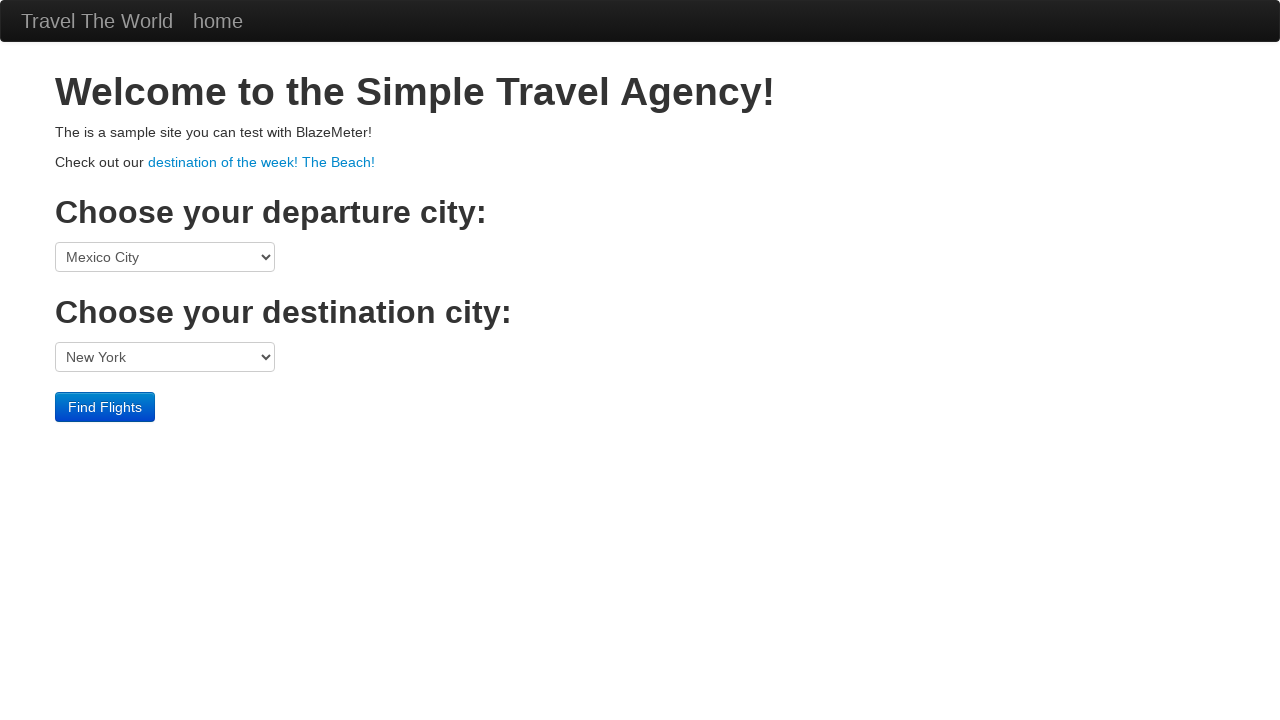

Clicked 'Find Flights' submit button at (105, 407) on input[type='submit']
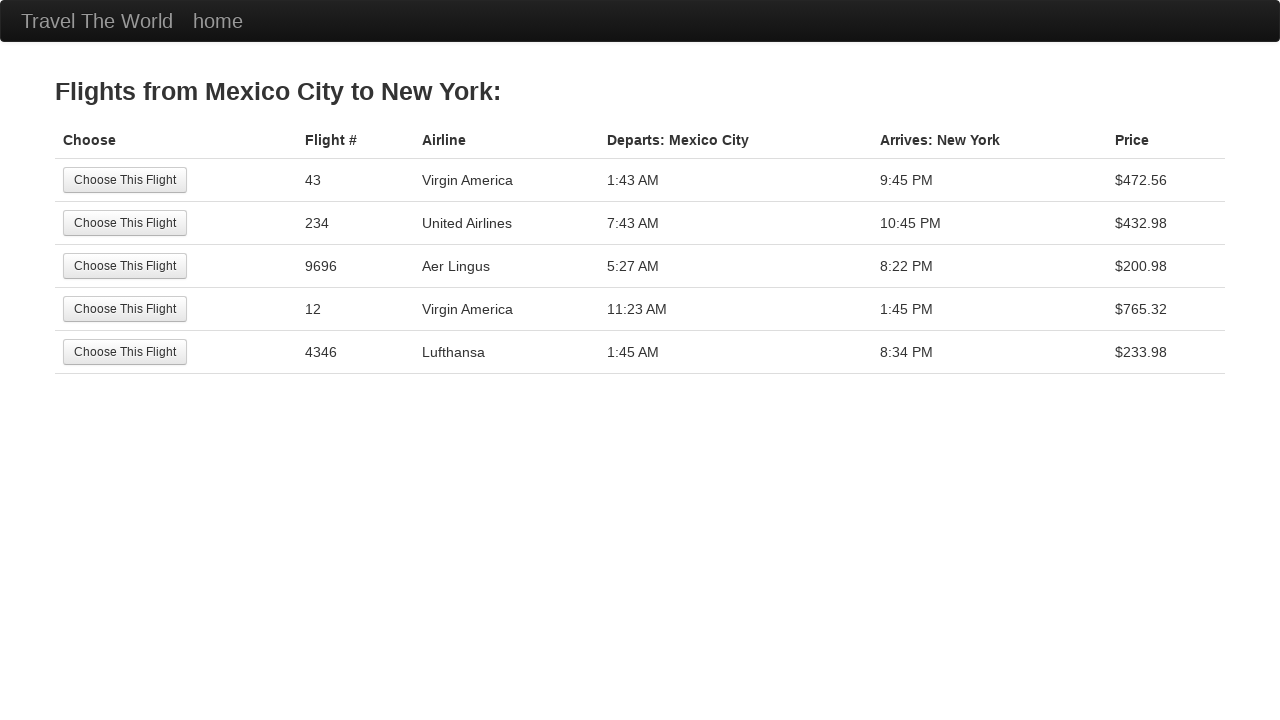

Flight search results page loaded successfully
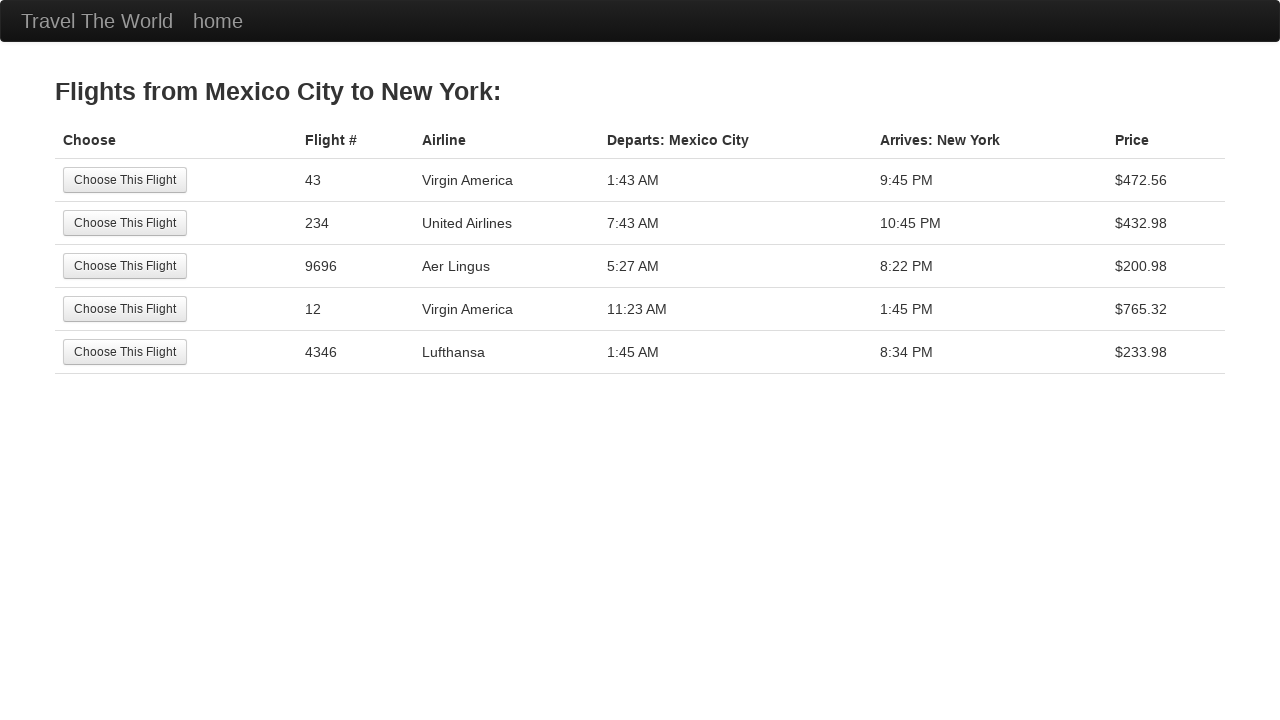

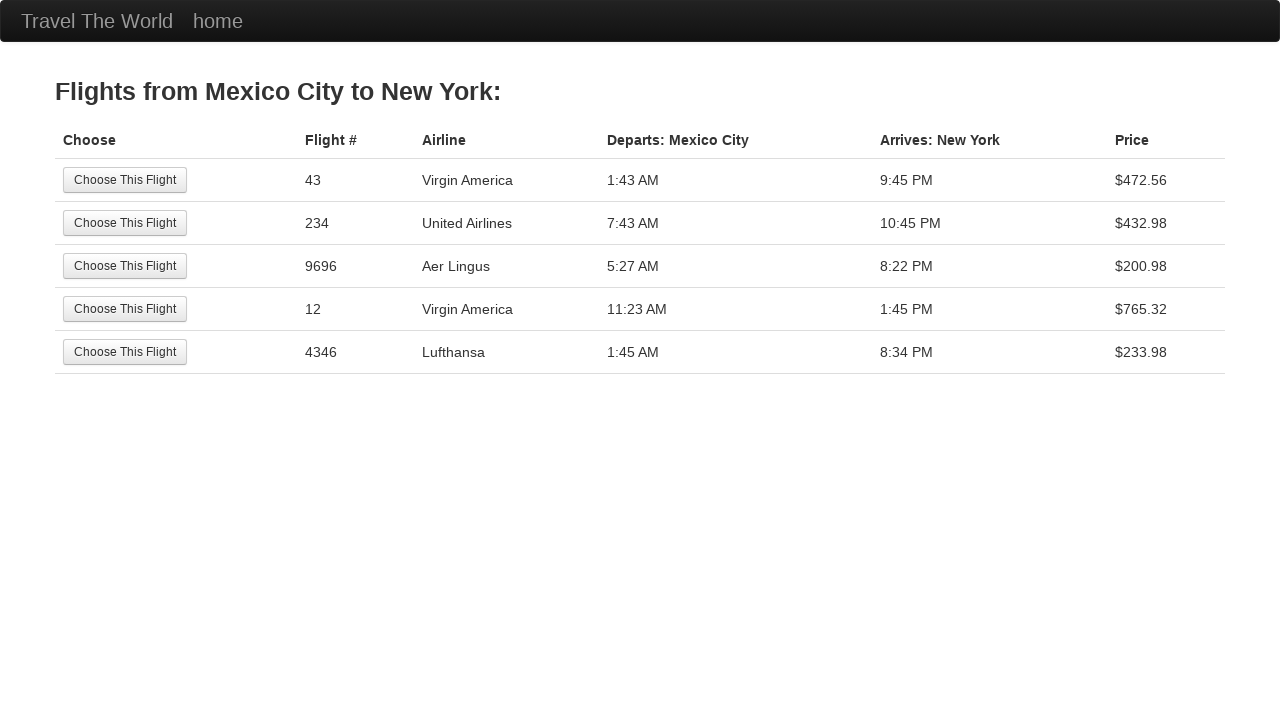